Tests filtering to display only completed items and verifying the filter highlights correctly

Starting URL: https://demo.playwright.dev/todomvc

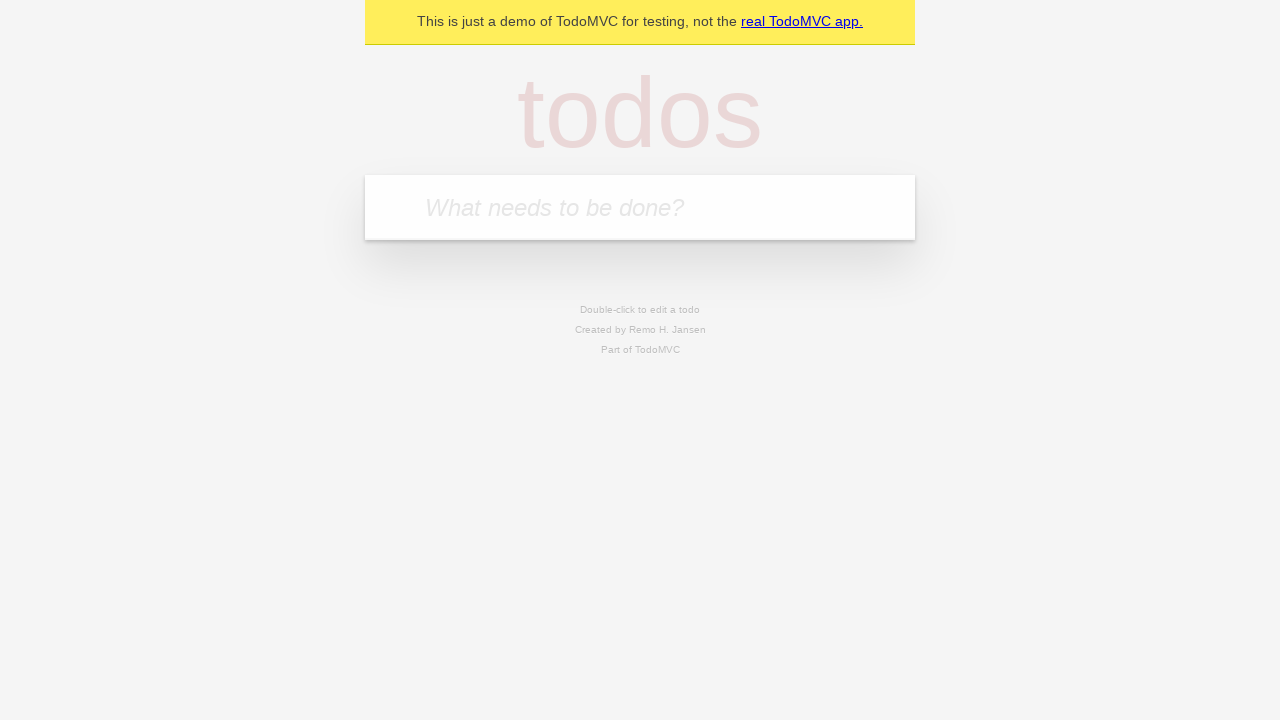

Filled todo input with 'buy some cheese' on internal:attr=[placeholder="What needs to be done?"i]
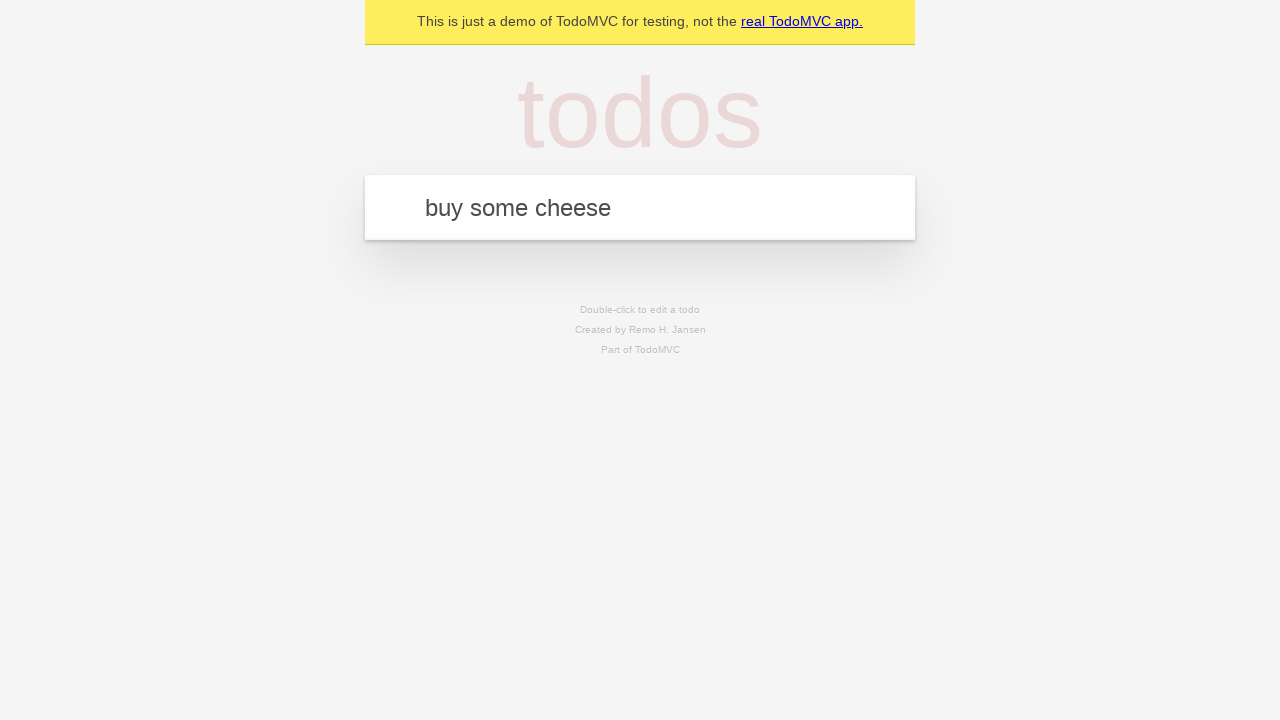

Pressed Enter to create first todo on internal:attr=[placeholder="What needs to be done?"i]
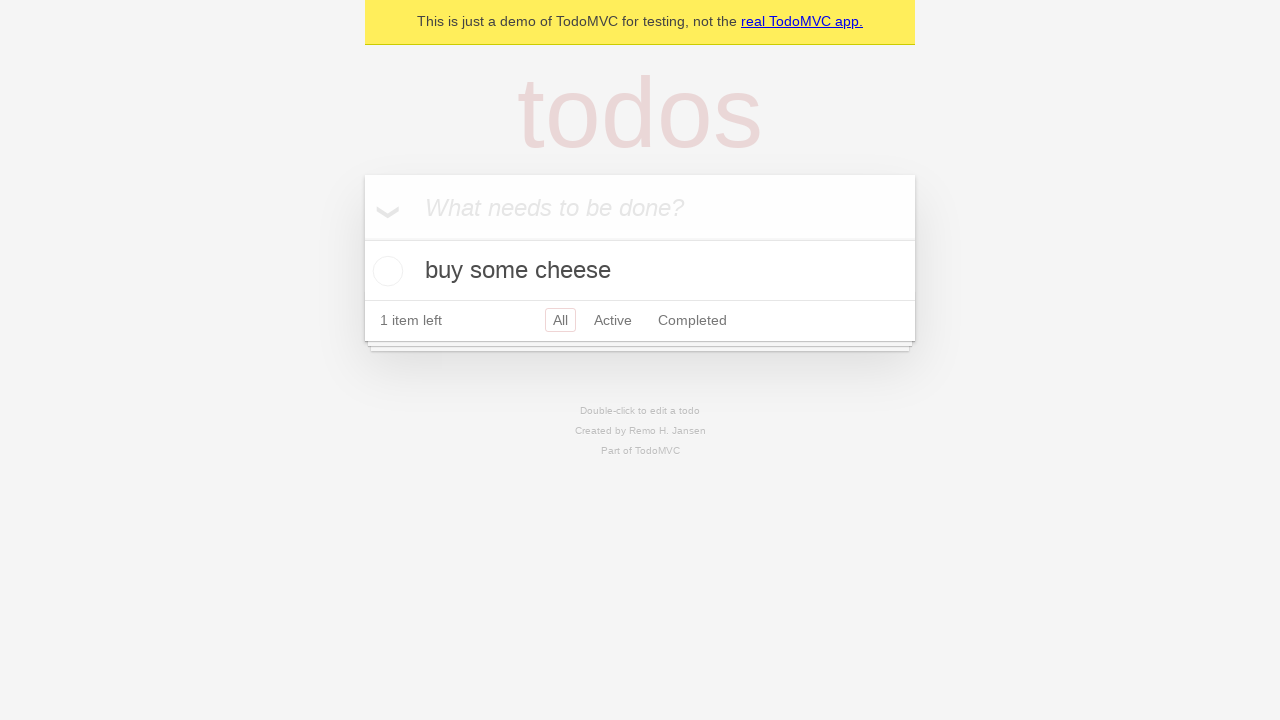

Filled todo input with 'feed the cat' on internal:attr=[placeholder="What needs to be done?"i]
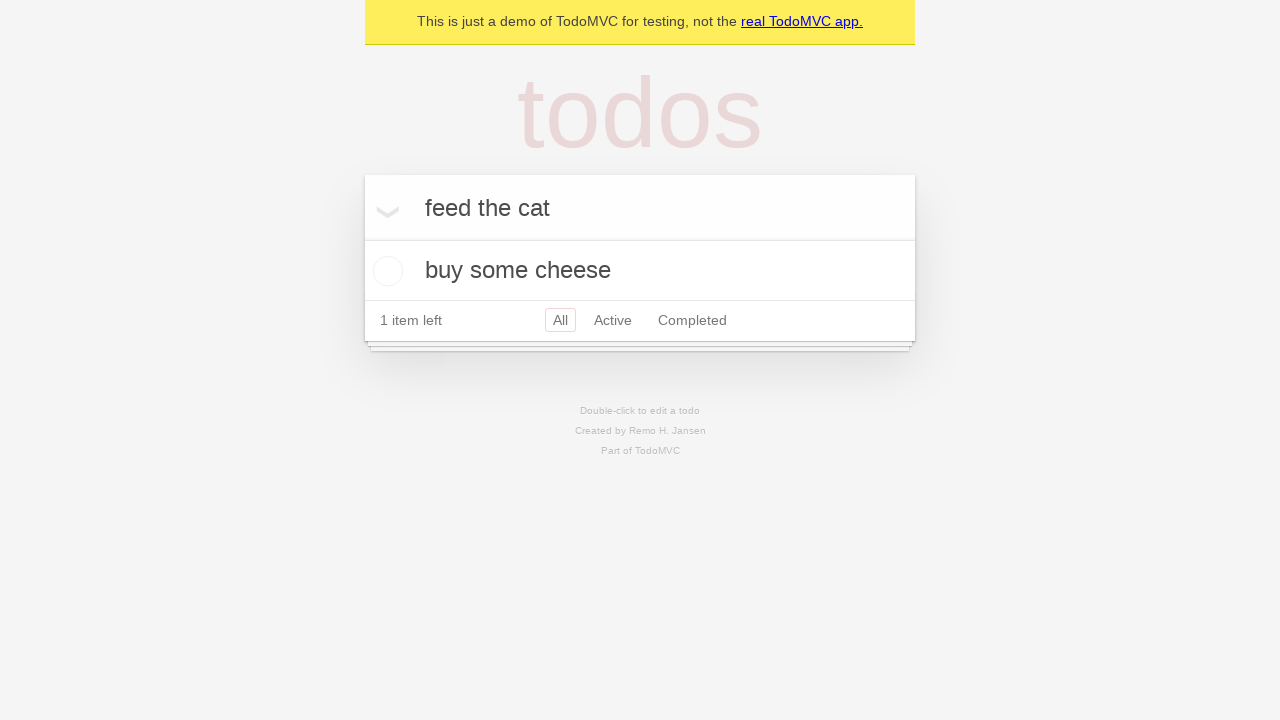

Pressed Enter to create second todo on internal:attr=[placeholder="What needs to be done?"i]
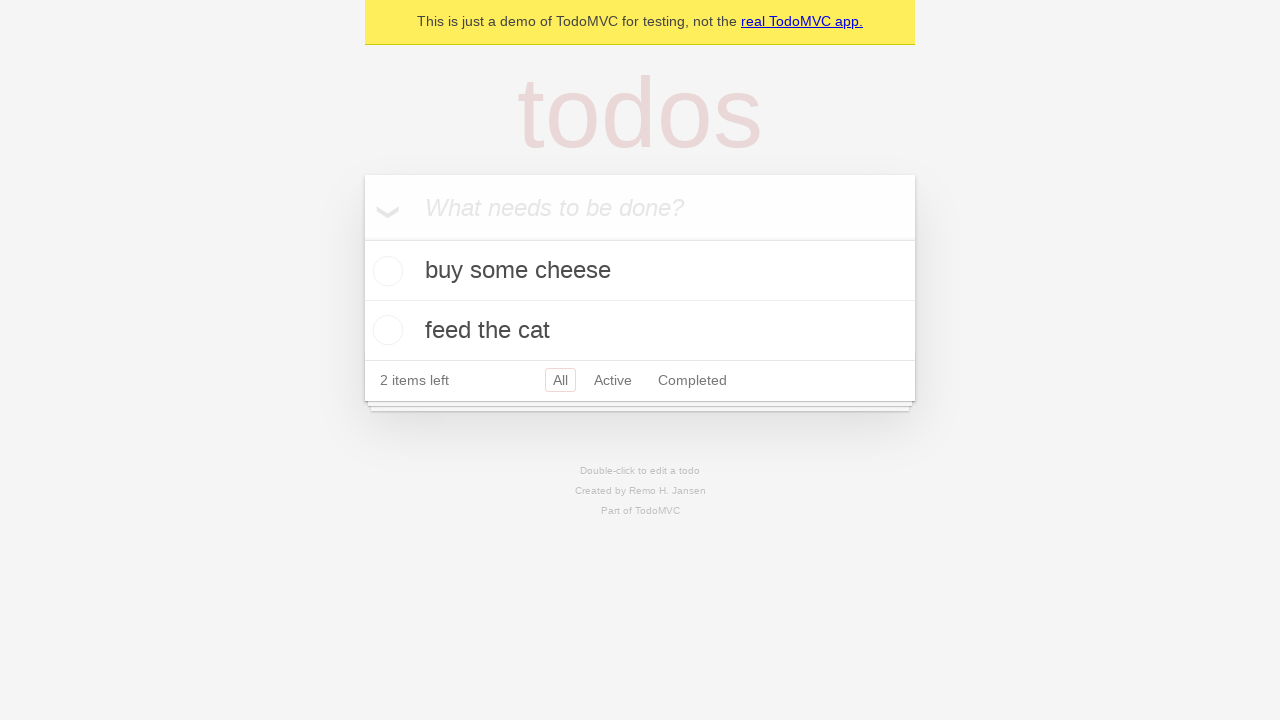

Filled todo input with 'book a doctors appointment' on internal:attr=[placeholder="What needs to be done?"i]
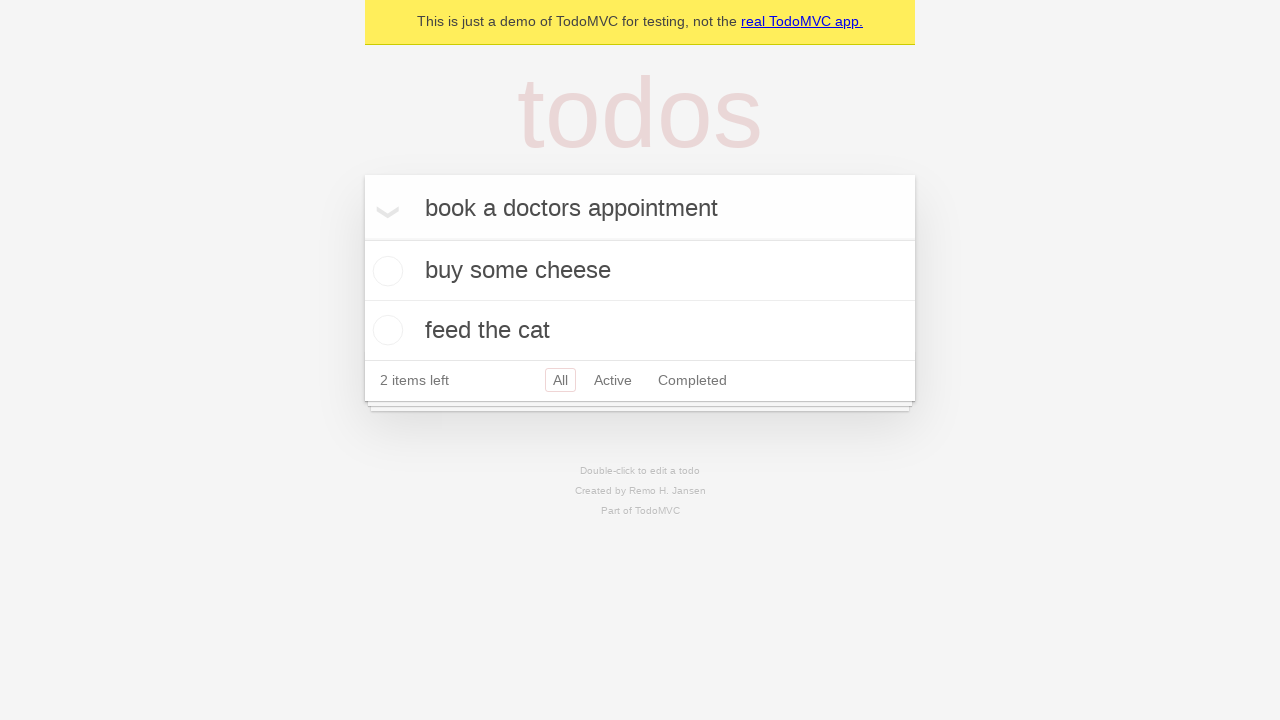

Pressed Enter to create third todo on internal:attr=[placeholder="What needs to be done?"i]
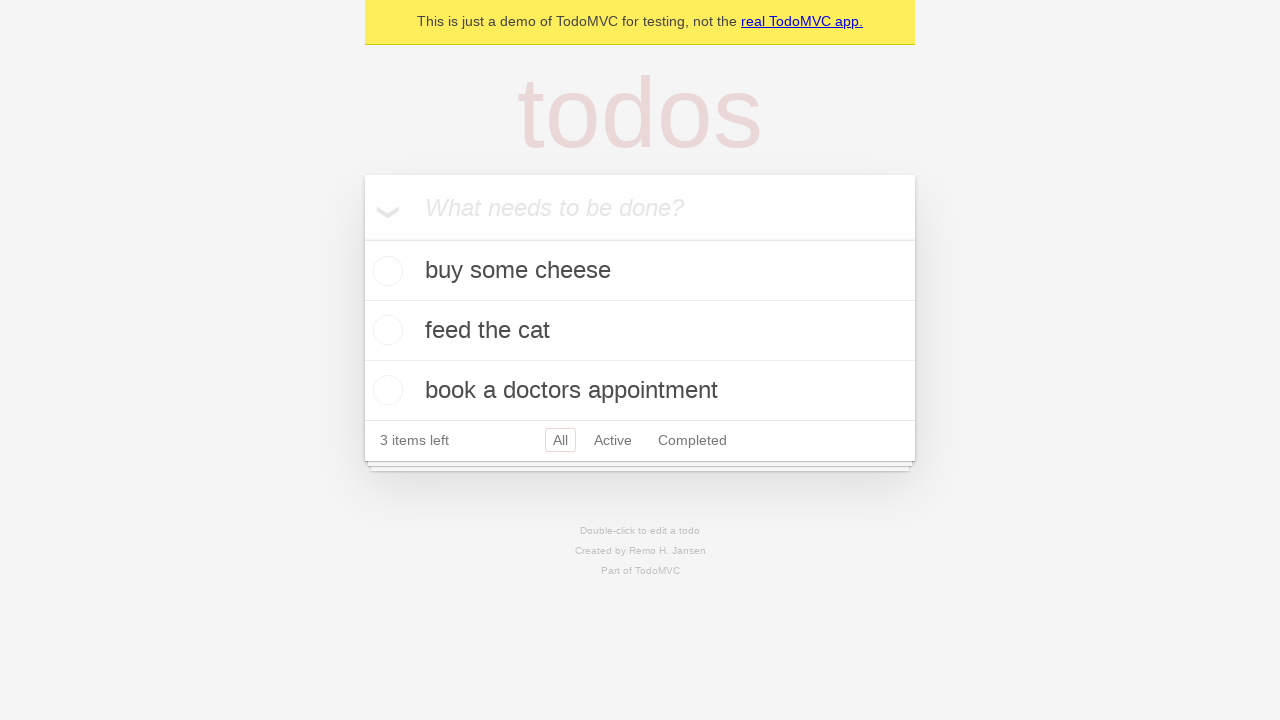

Checked the second todo item checkbox at (385, 330) on internal:testid=[data-testid="todo-item"s] >> nth=1 >> internal:role=checkbox
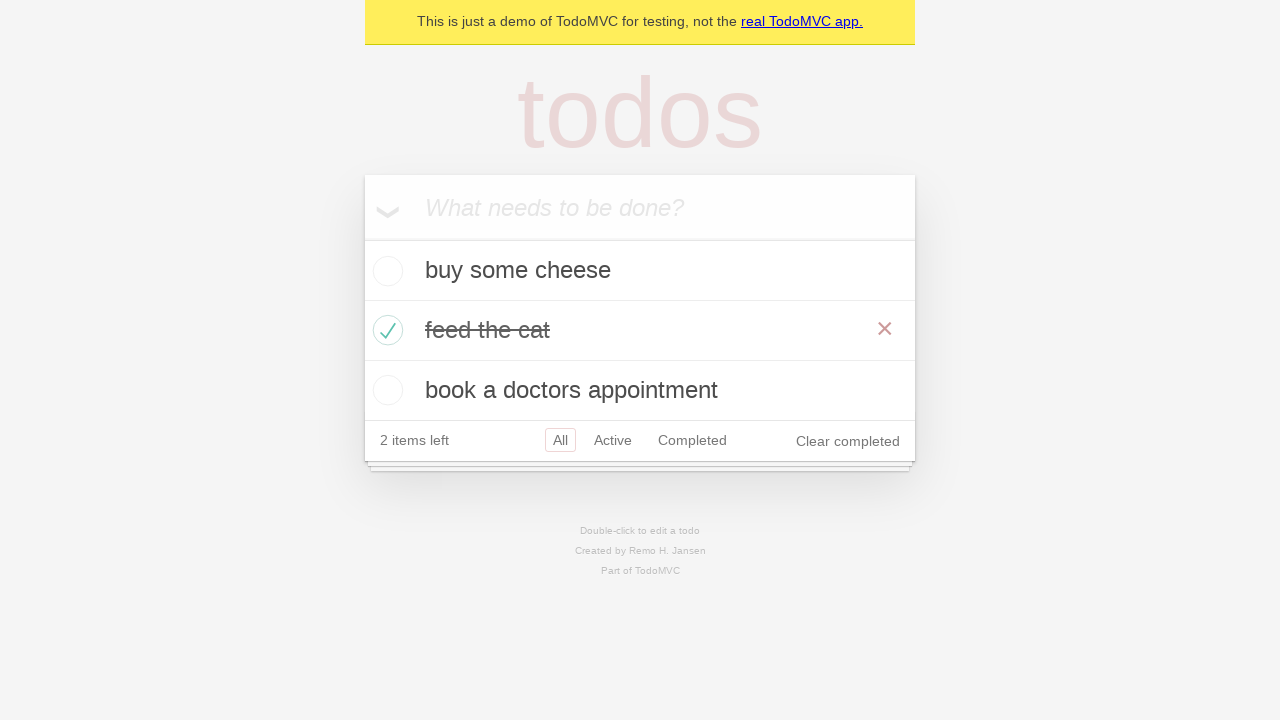

Clicked Completed filter to display only completed items at (692, 440) on internal:role=link[name="Completed"i]
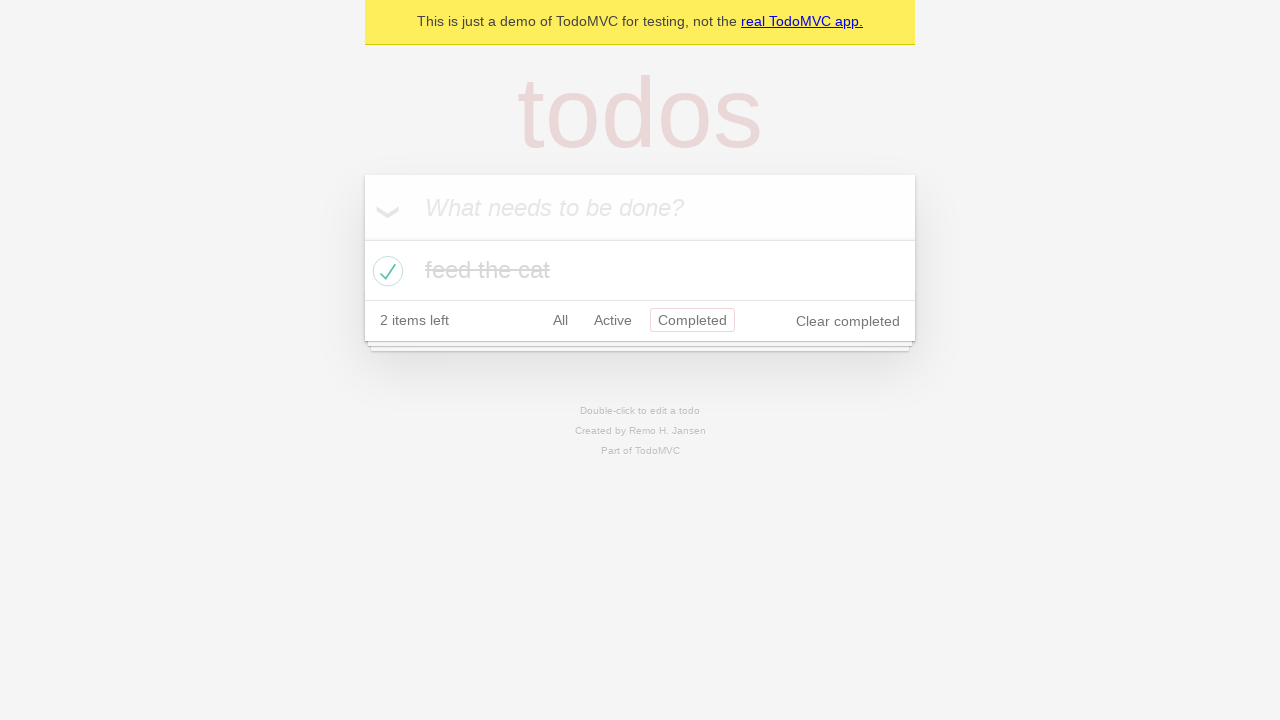

Clicked Active filter to display only active items at (613, 320) on internal:role=link[name="Active"i]
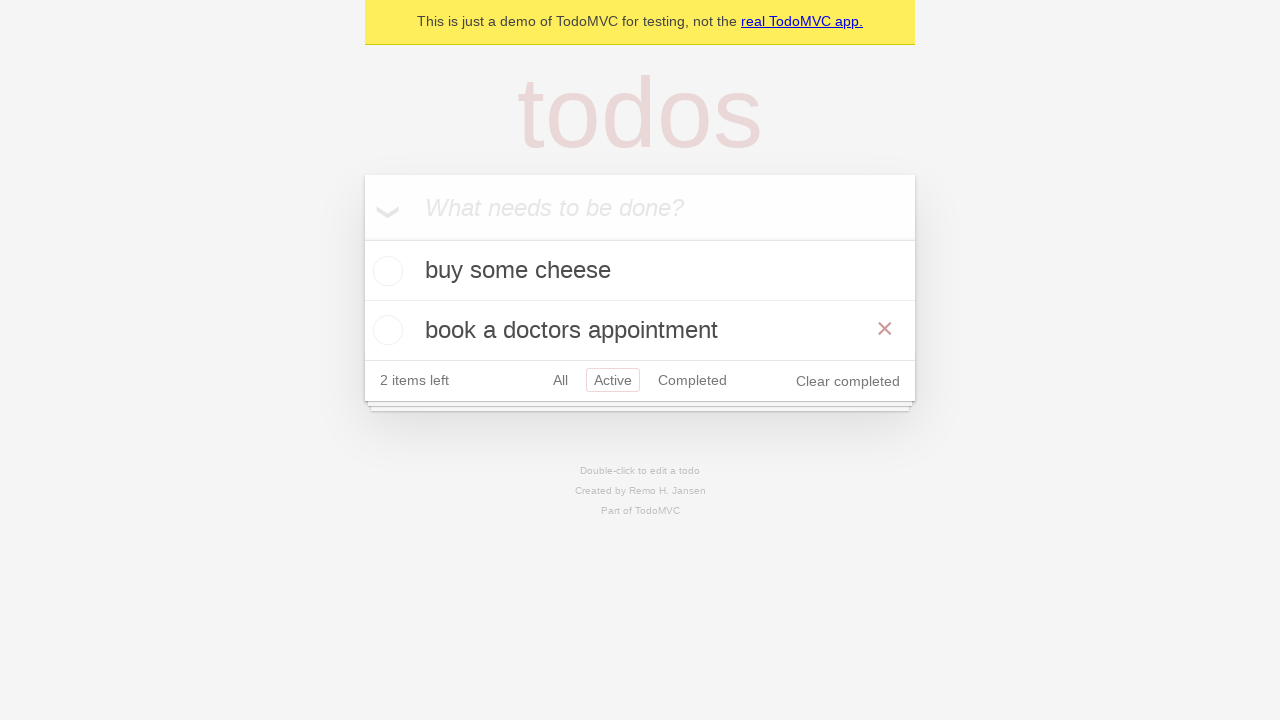

Clicked Completed filter again to verify filter highlights correctly at (692, 380) on internal:role=link[name="Completed"i]
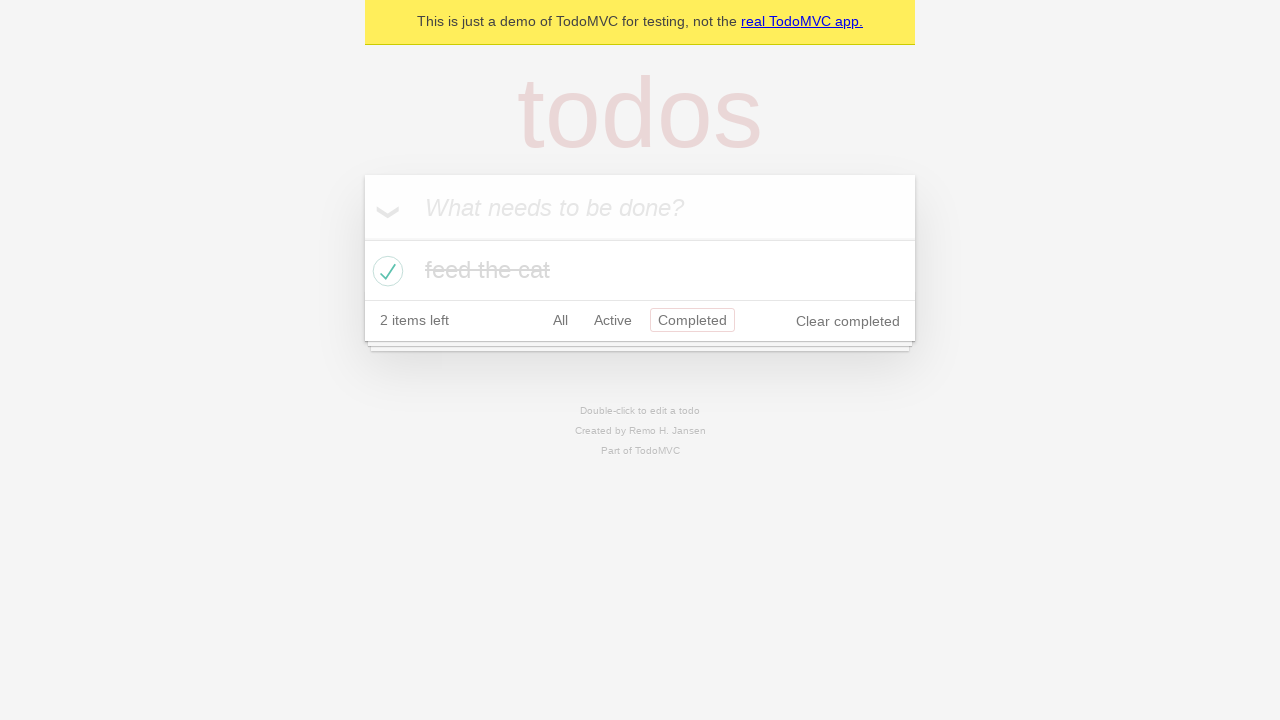

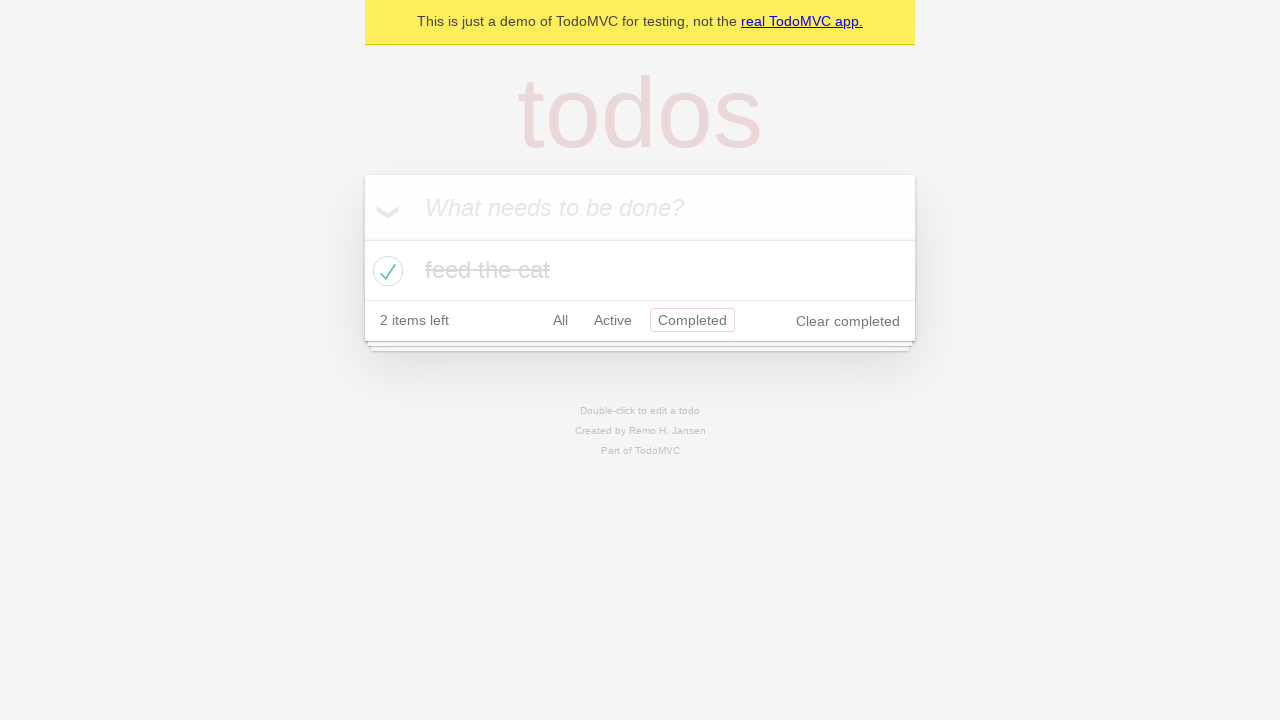